Verifies that the six main section titles on the homepage are displayed correctly

Starting URL: https://demoqa.com

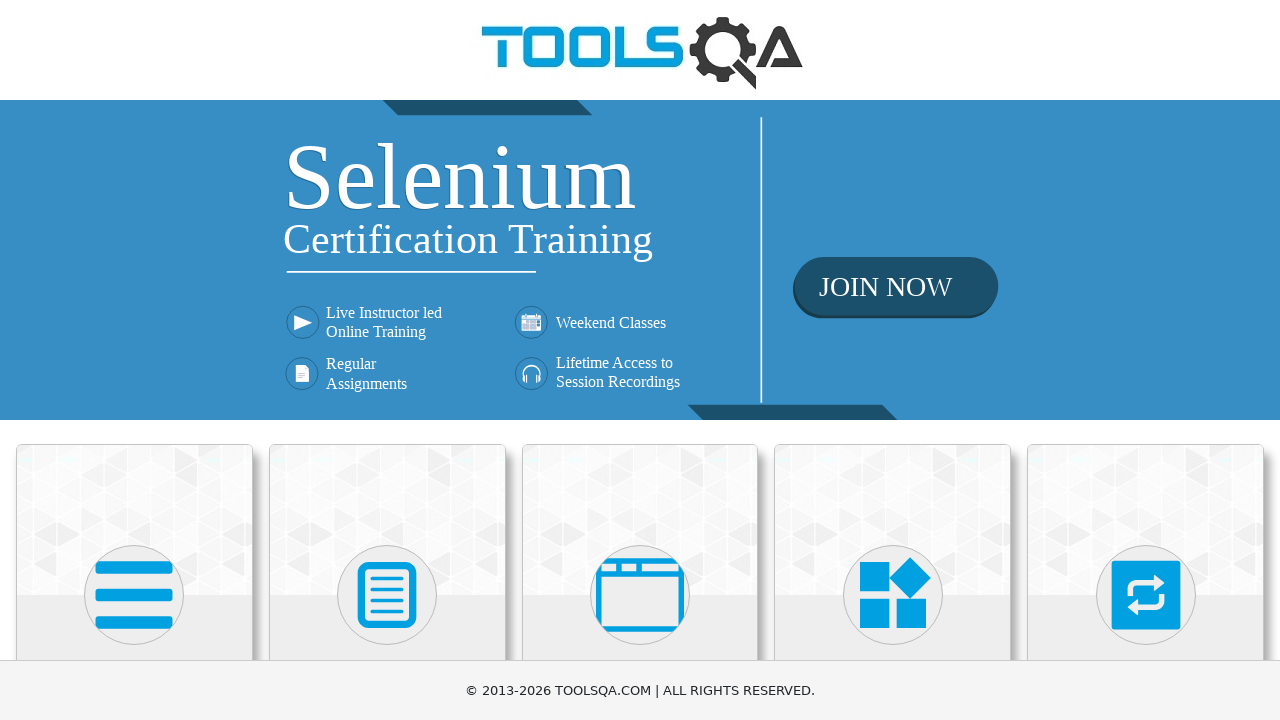

Navigated to homepage at https://demoqa.com
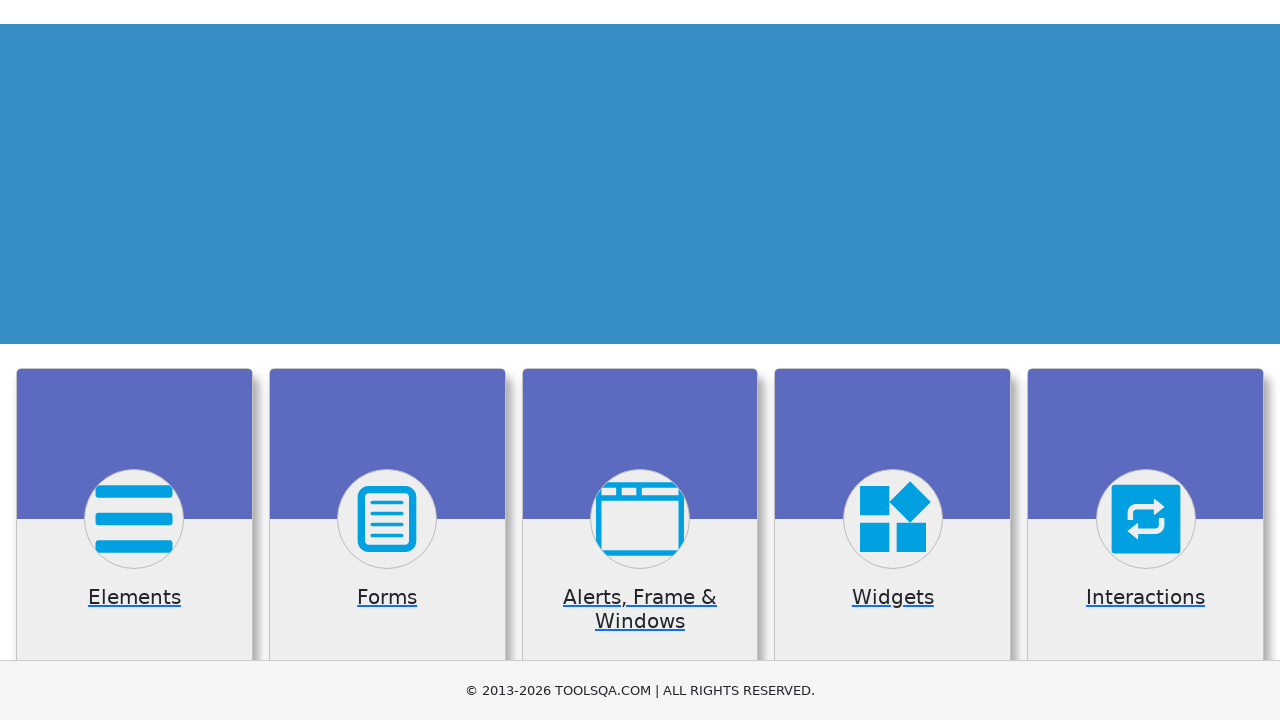

Located all section title elements (.card-body h5)
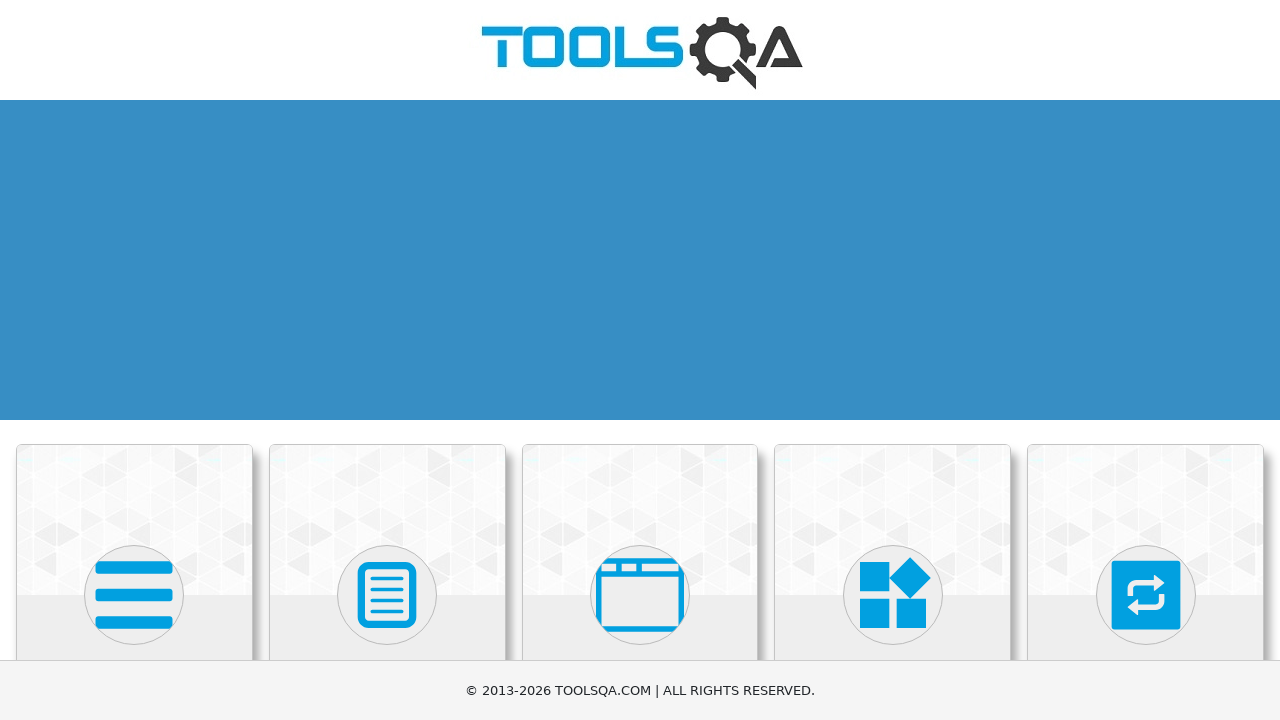

Extracted section titles: ['Elements', 'Forms', 'Alerts, Frame & Windows', 'Widgets', 'Interactions', 'Book Store Application']
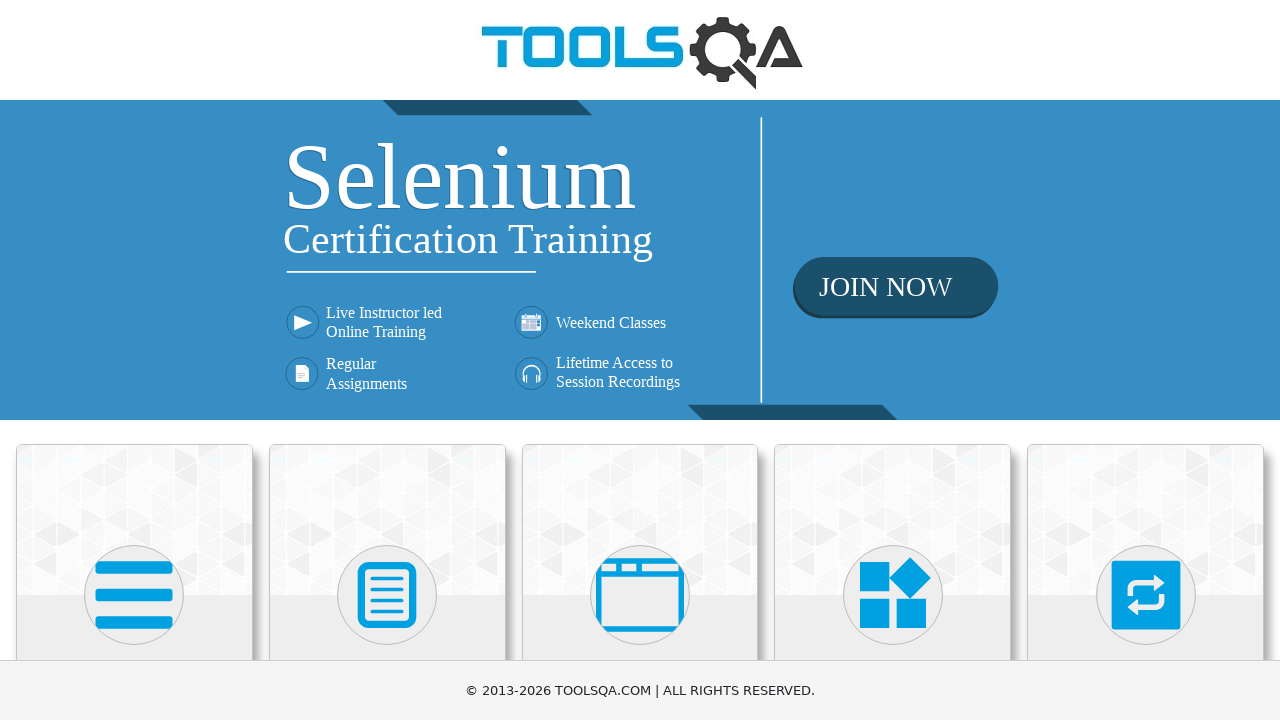

Verified all six section titles match expected values
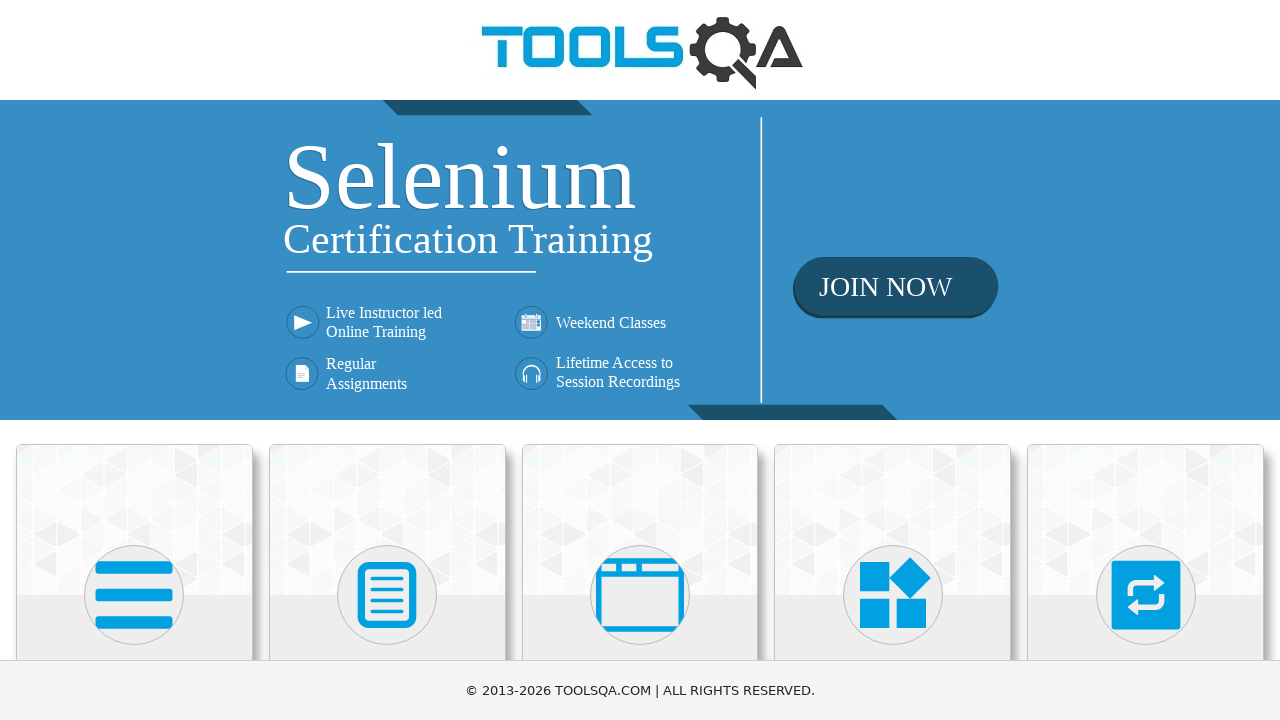

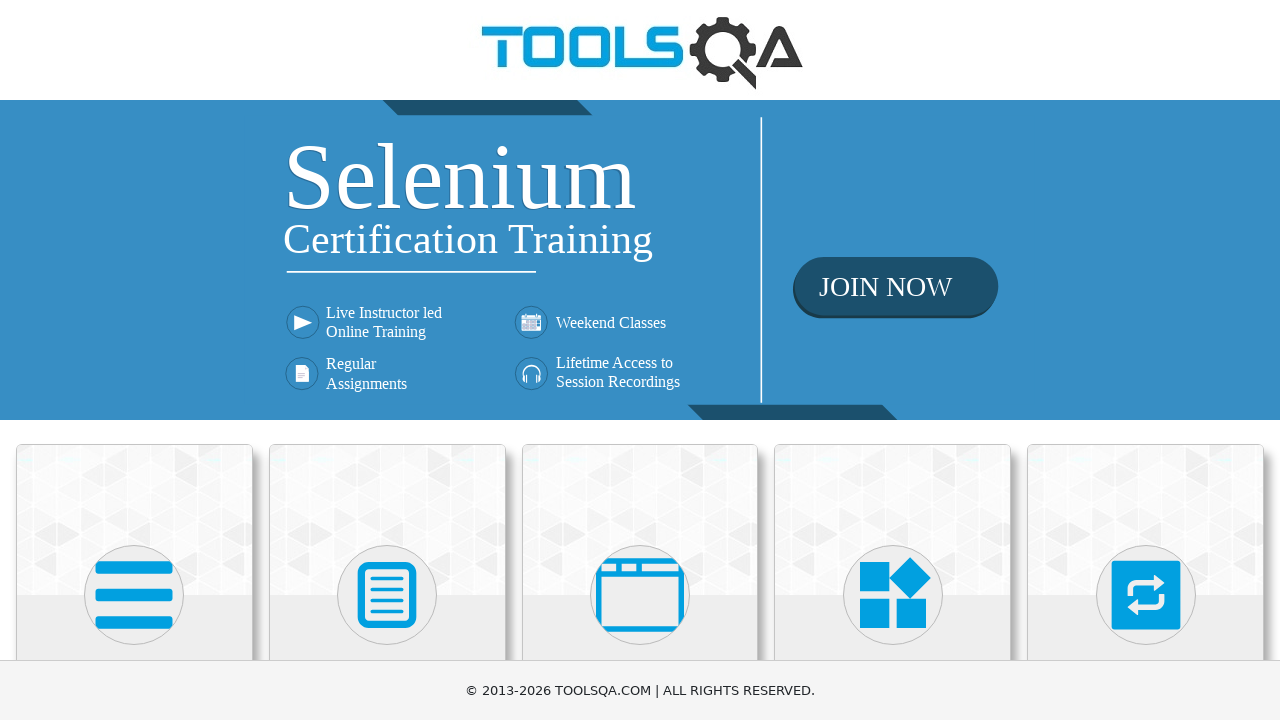